Tests the search functionality on Python.org by entering "pycon" in the search field and submitting the search form

Starting URL: http://www.python.org

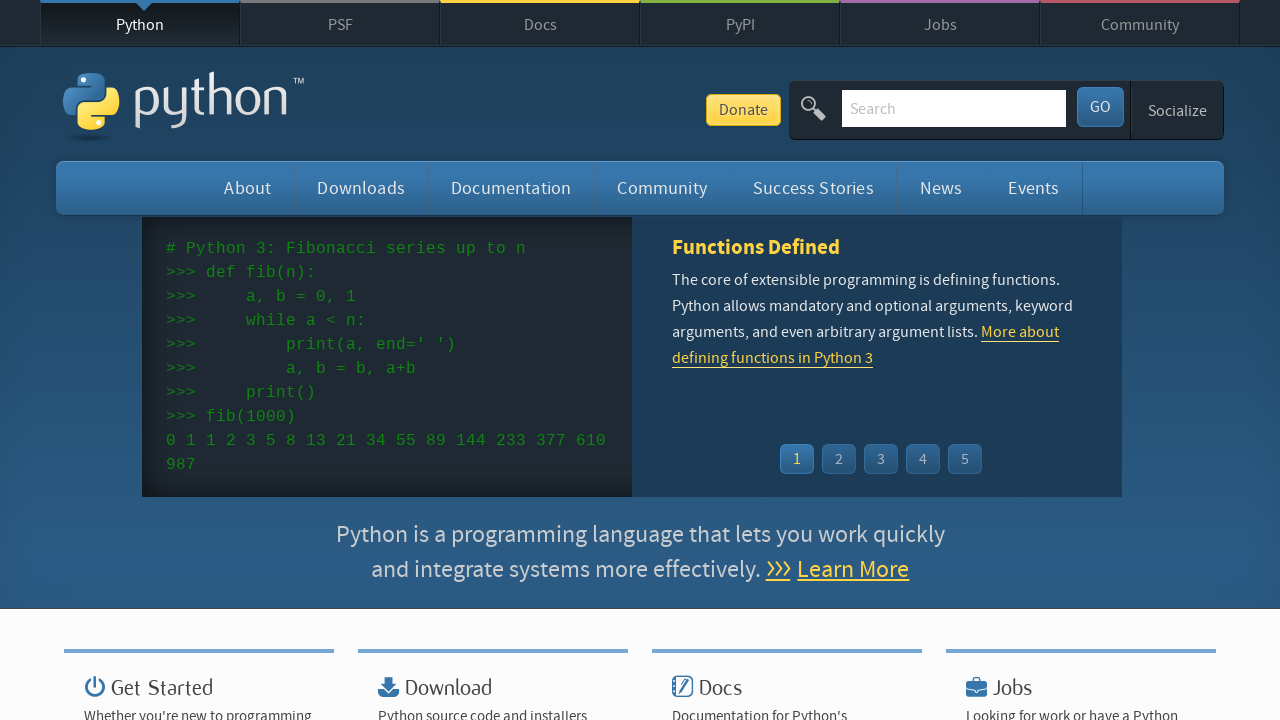

Verified page title contains 'Python'
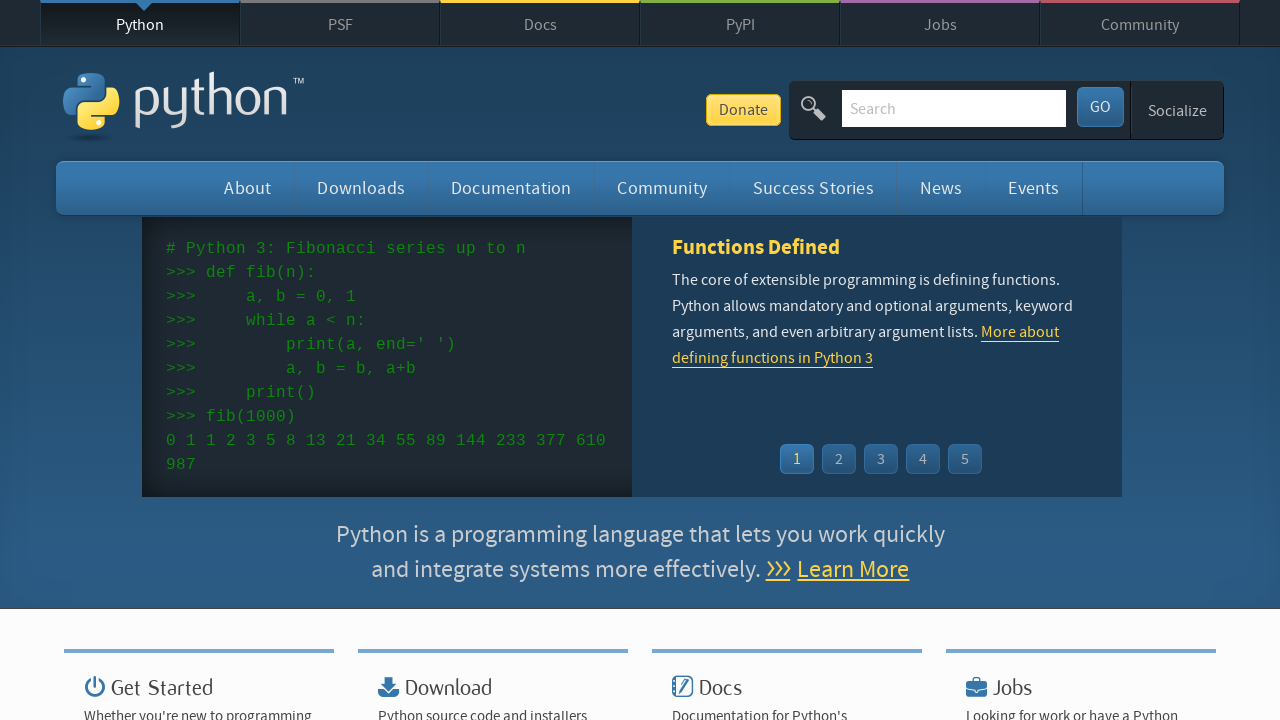

Filled search field with 'pycon' on input[name='q']
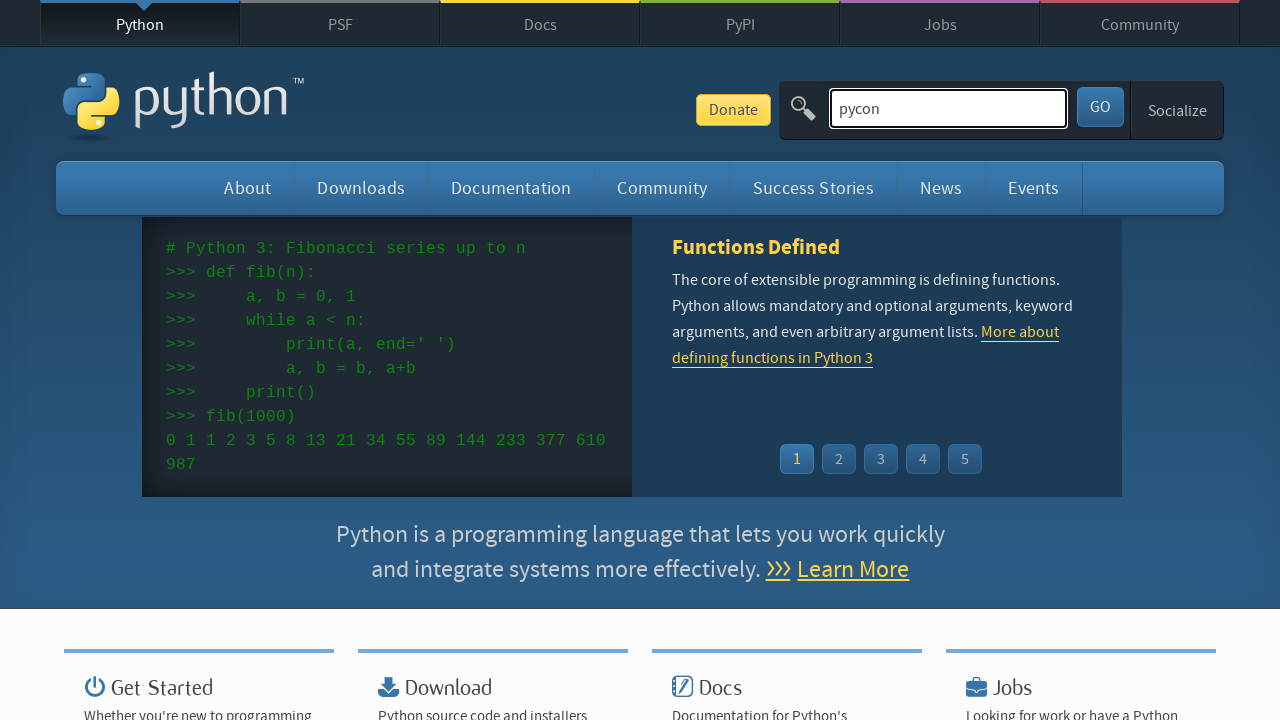

Pressed Enter to submit search form on input[name='q']
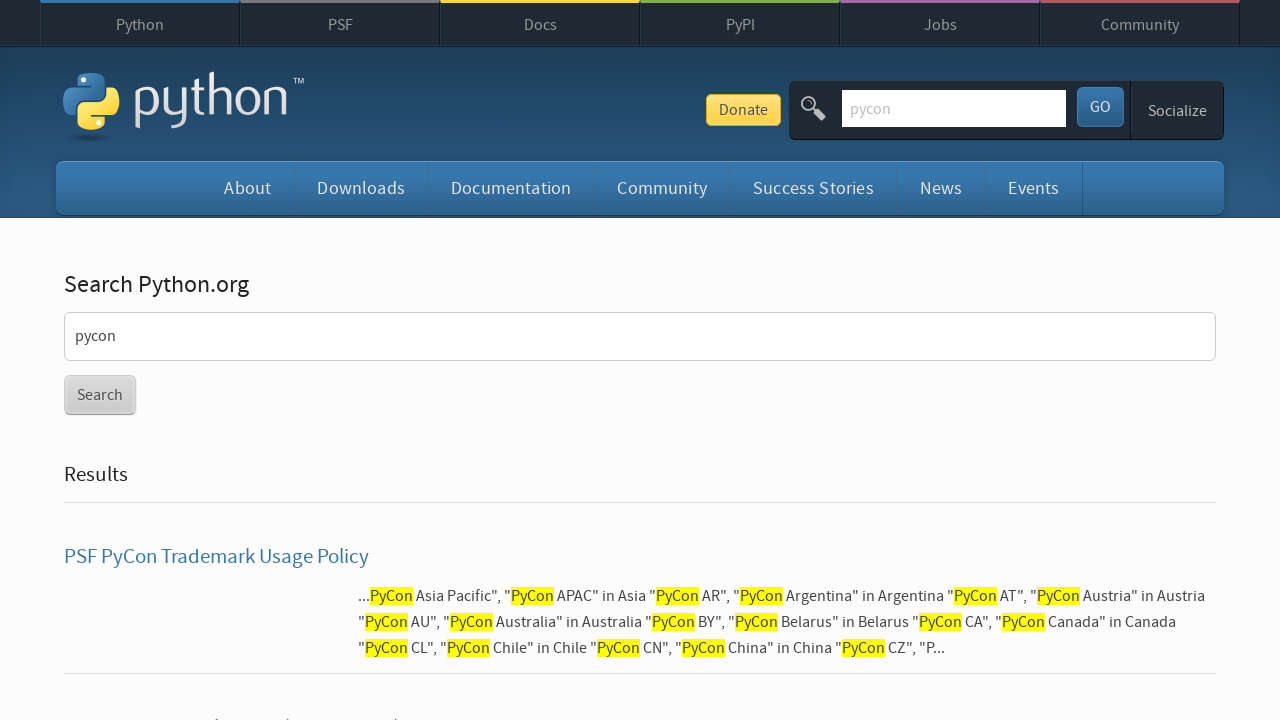

Waited for network to be idle and page load to complete
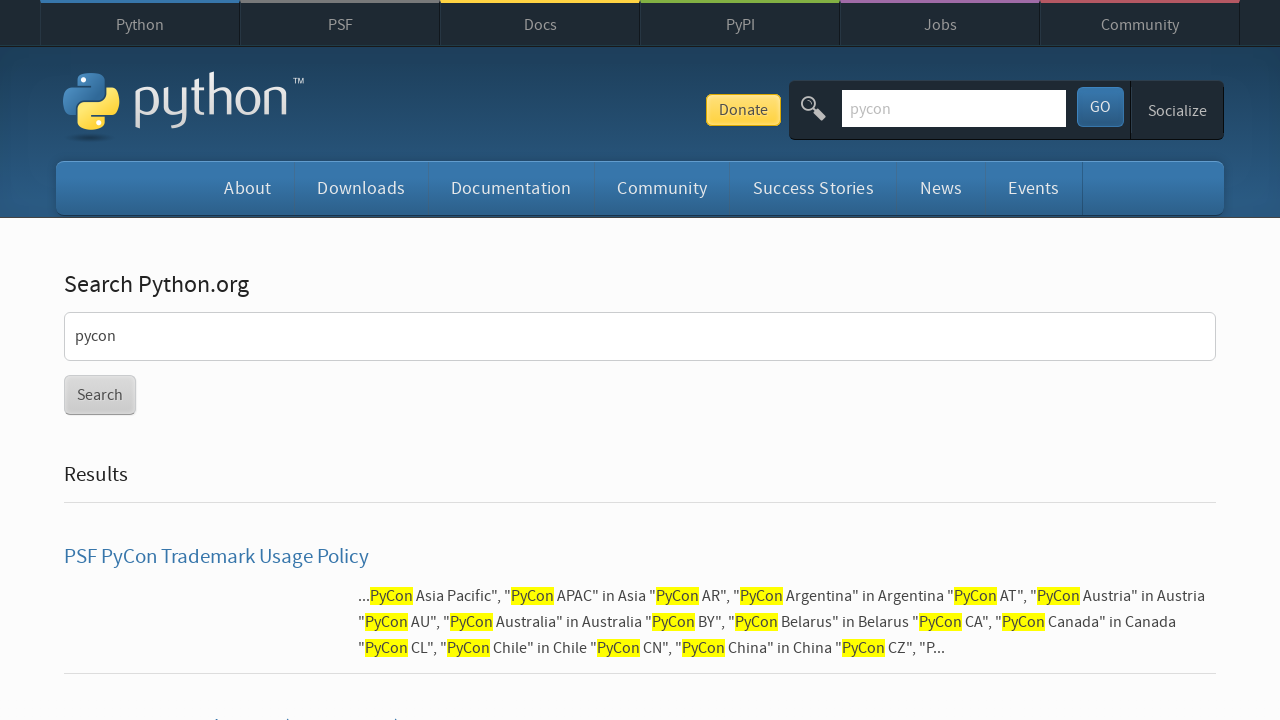

Verified search results were found (no 'No results found' message)
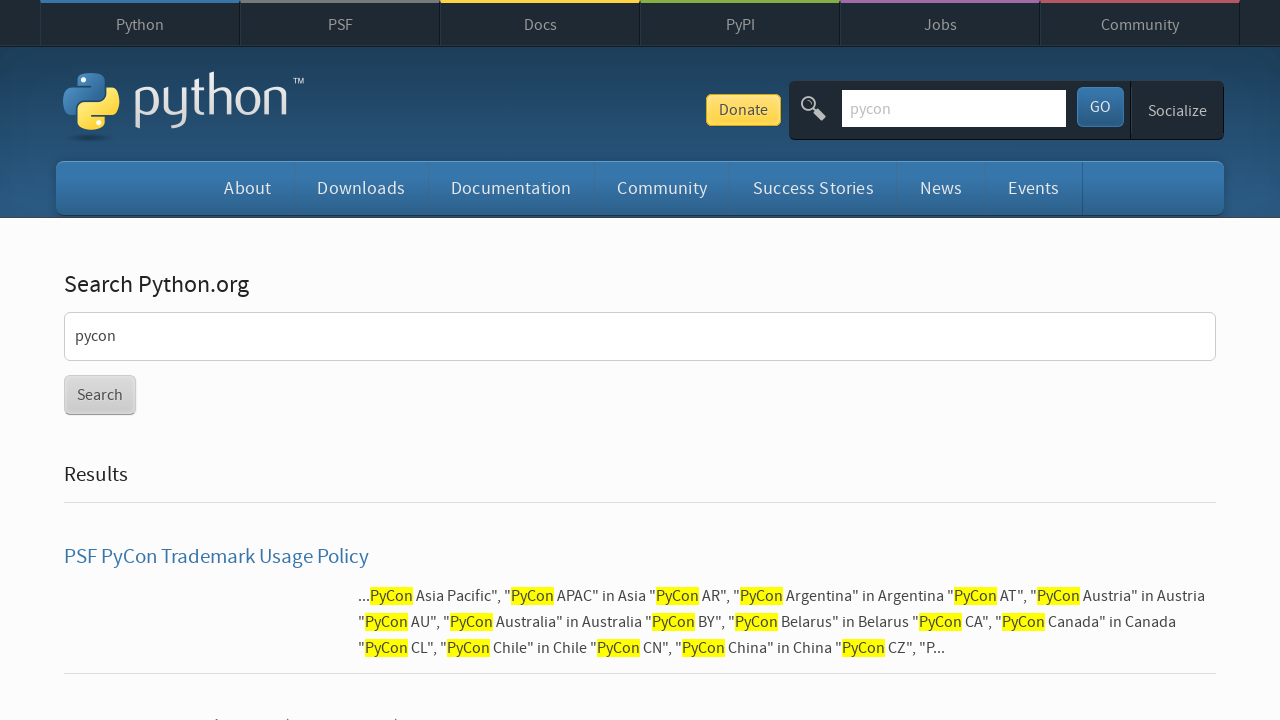

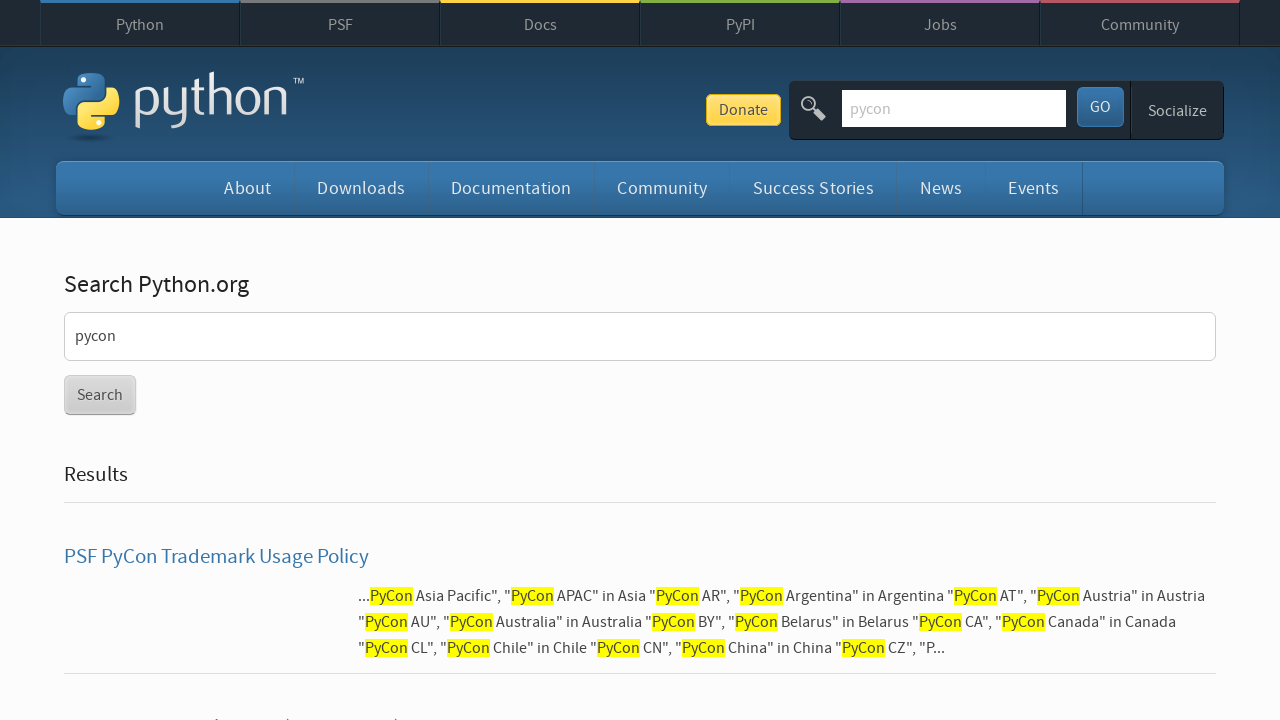